Tests handling a JavaScript confirm dialog by clicking the confirm button, accepting (OK) the dialog, and verifying the result shows "Ok".

Starting URL: https://the-internet.herokuapp.com/javascript_alerts

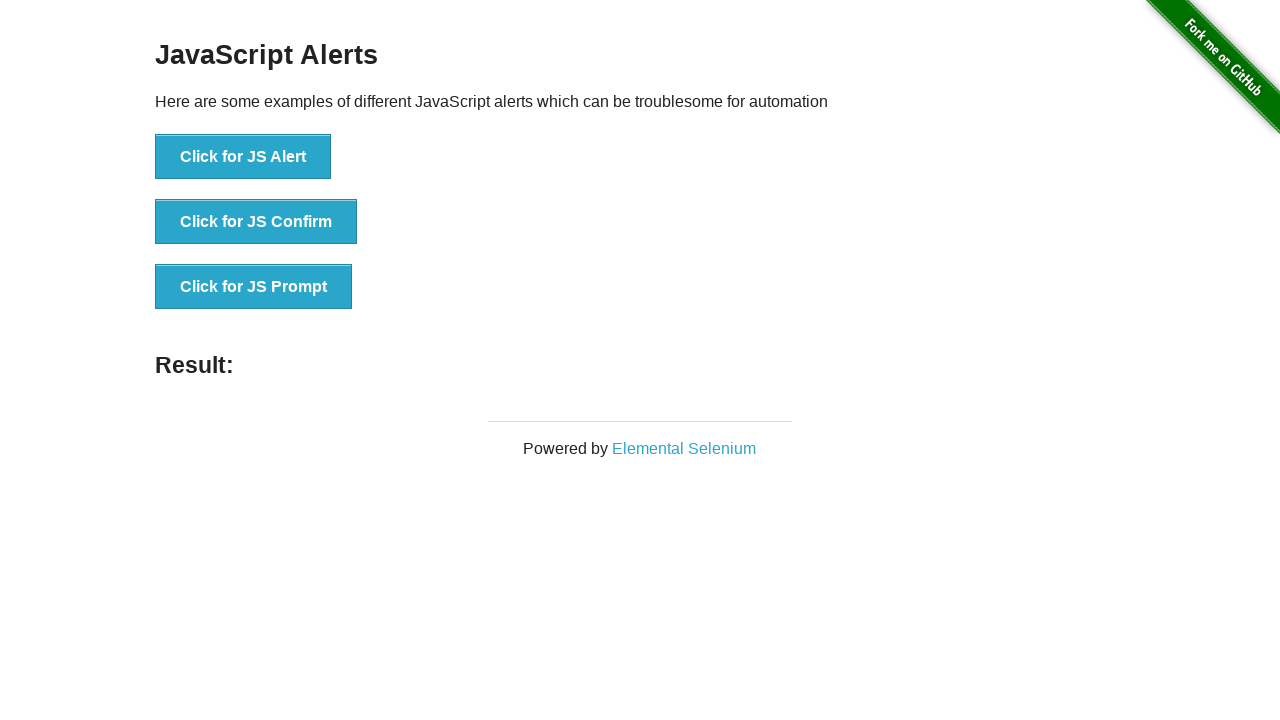

Set up dialog handler to accept confirm dialogs
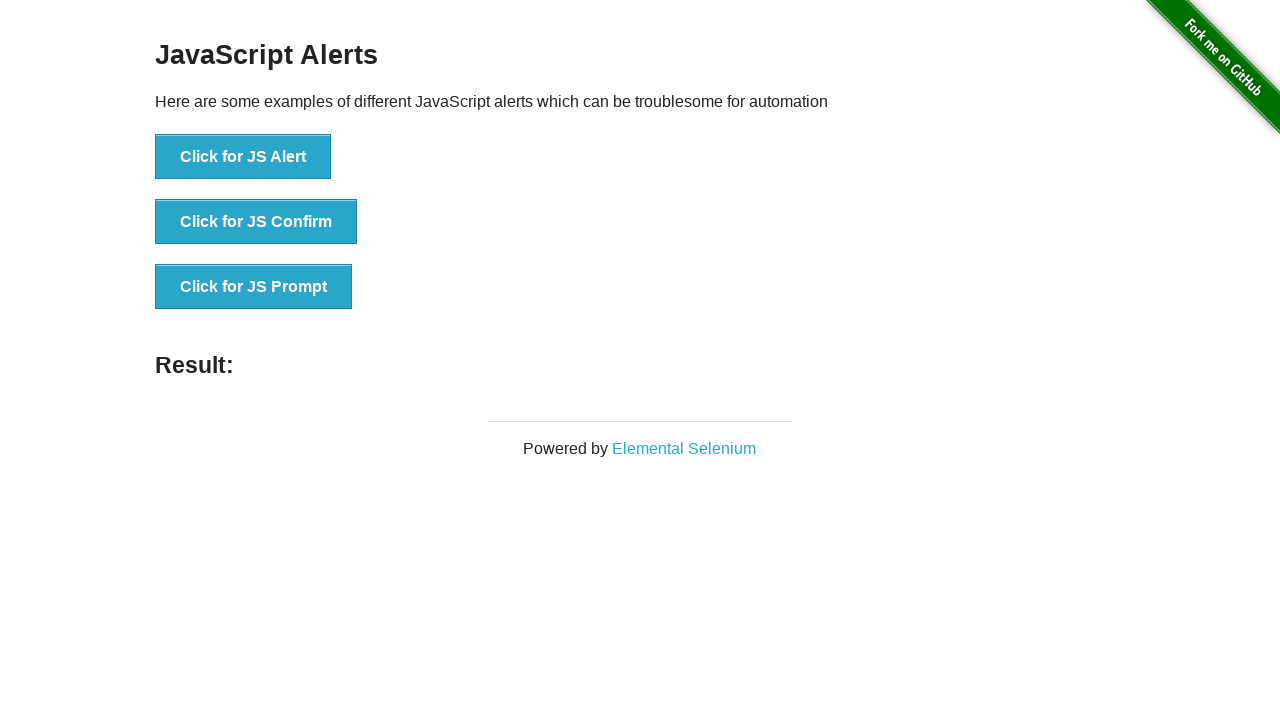

Clicked the JS Confirm button at (256, 222) on button[onclick="jsConfirm()"]
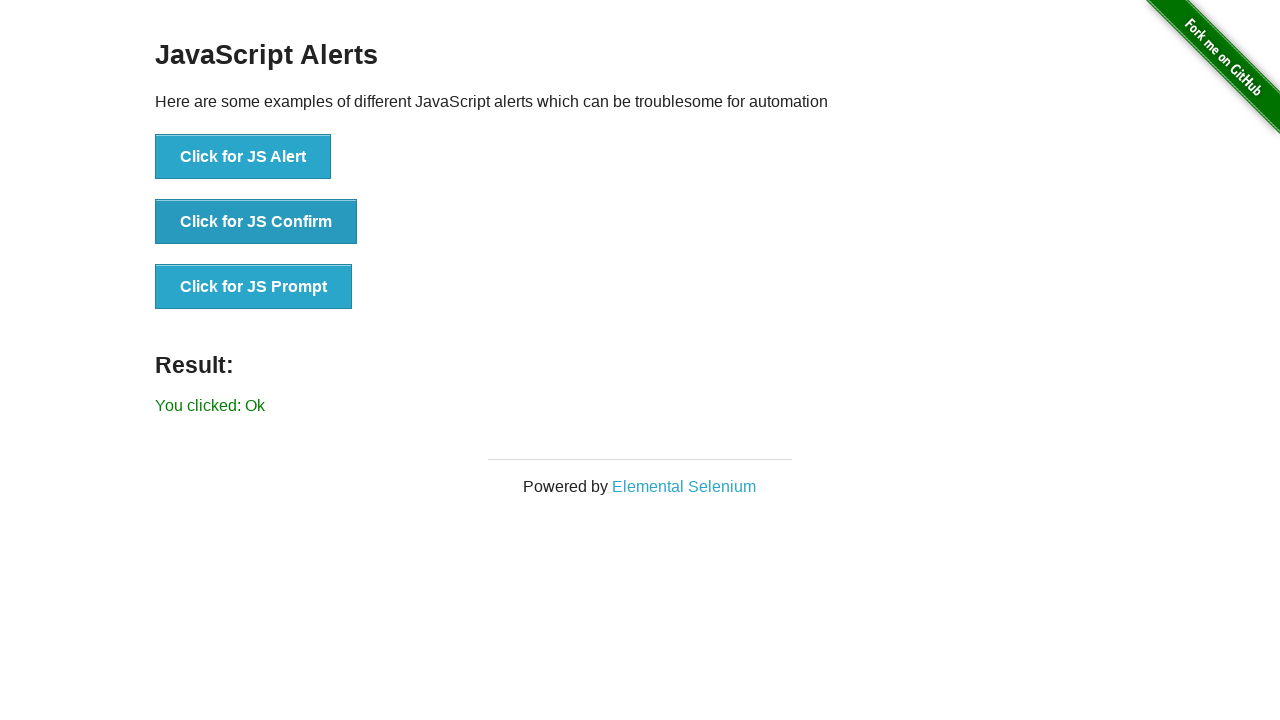

Result message element loaded
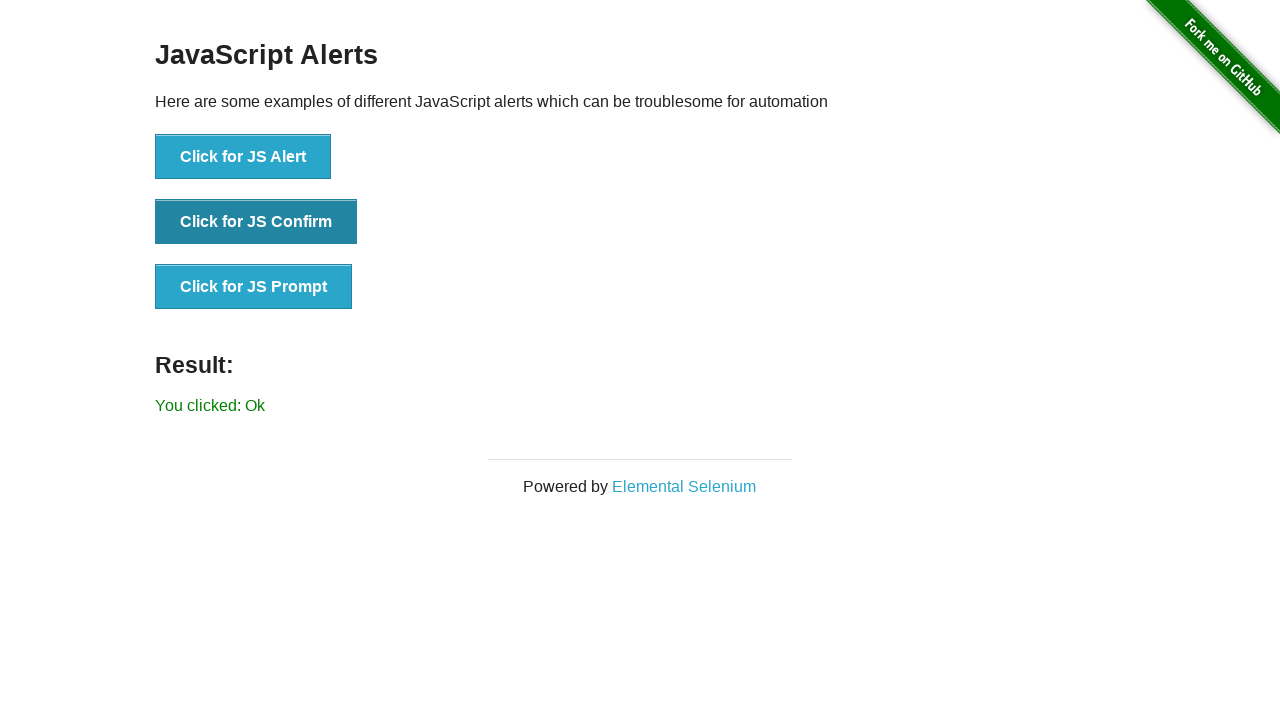

Verified result shows 'You clicked: Ok'
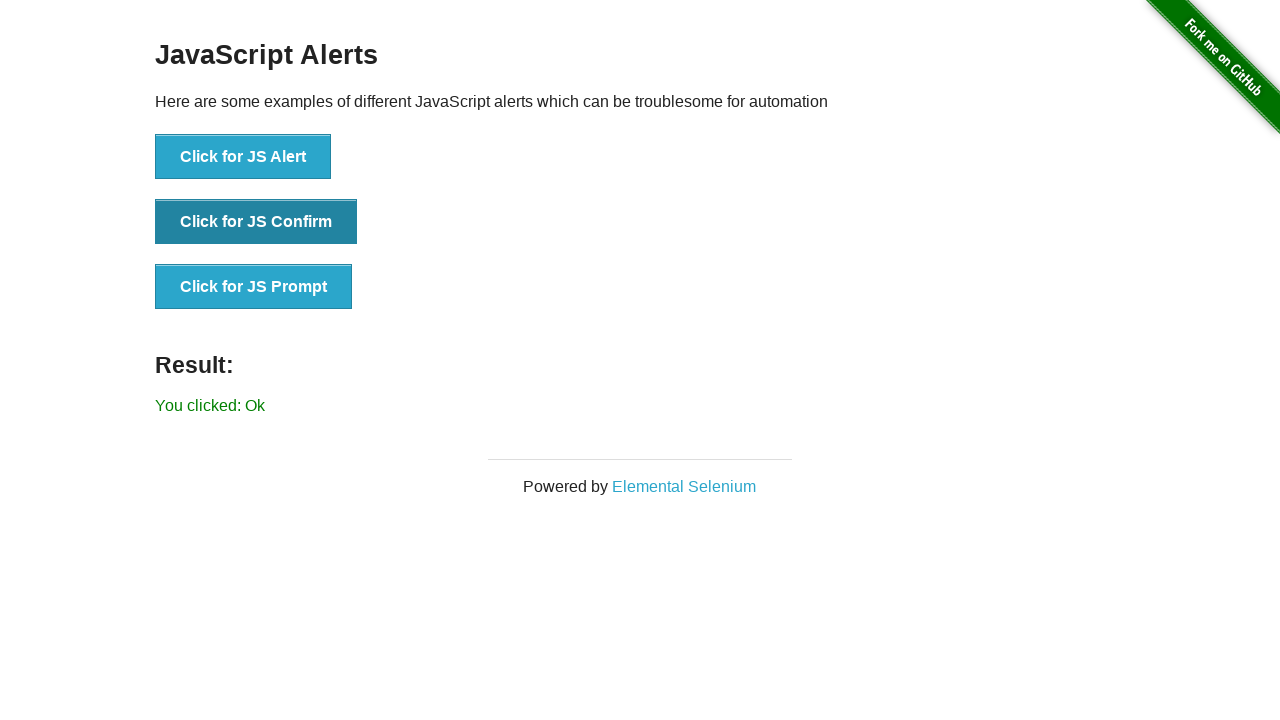

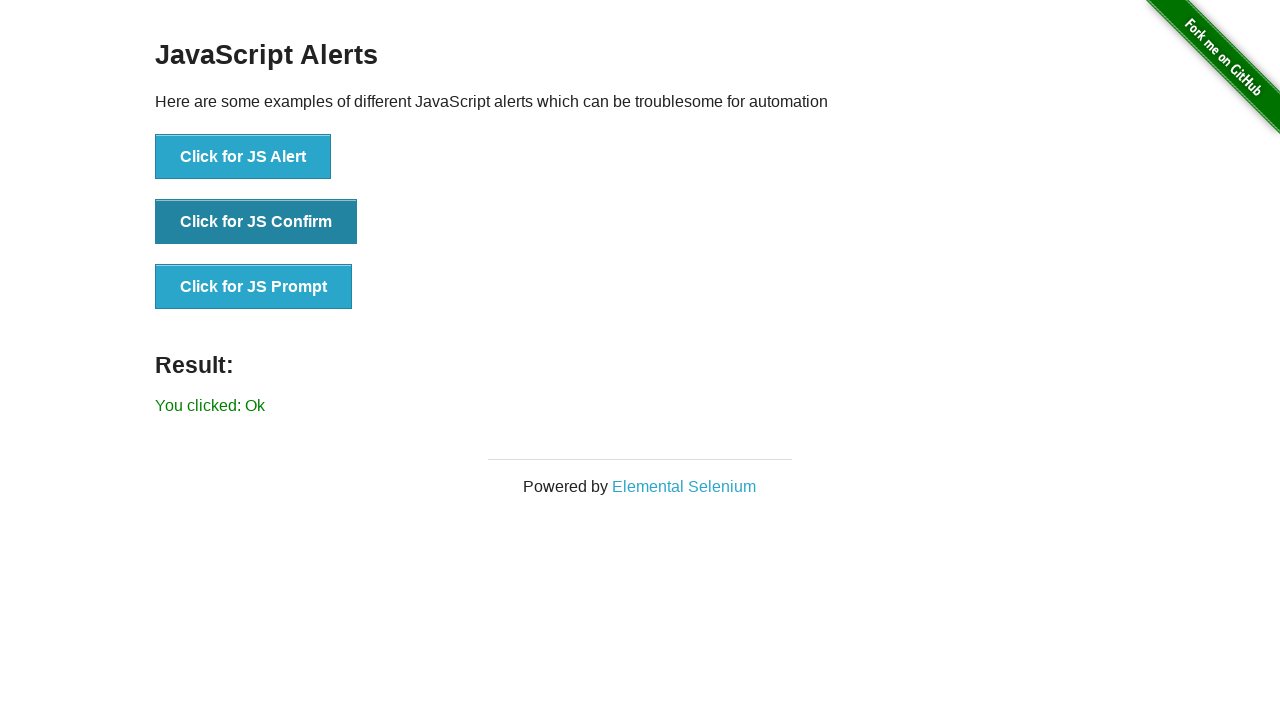